Tests that clicking Clear completed removes all completed items

Starting URL: https://demo.playwright.dev/todomvc

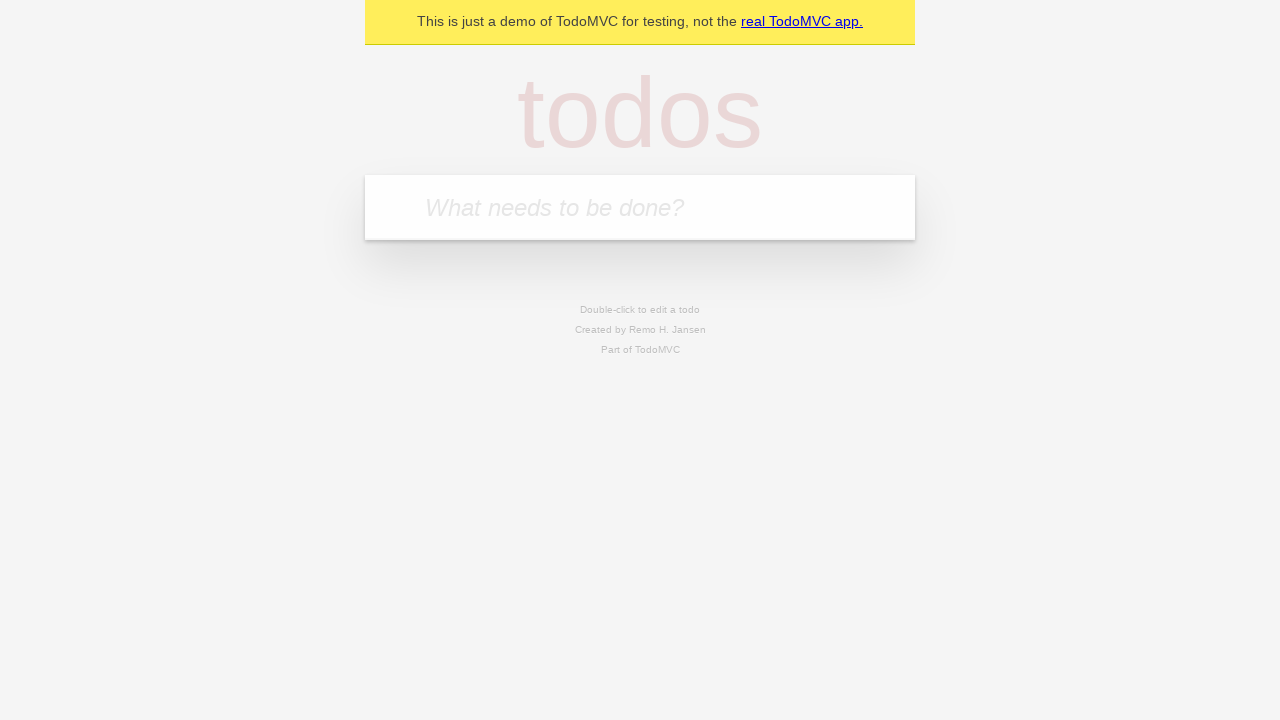

Navigated to TodoMVC demo page
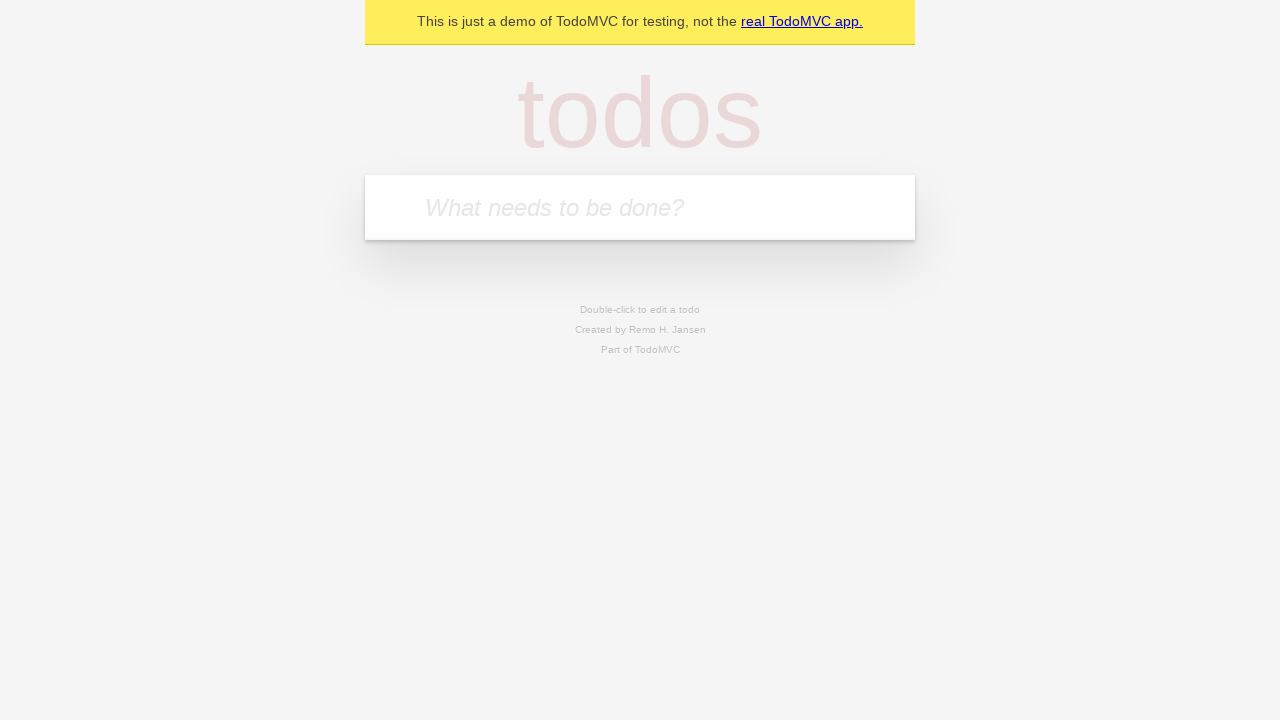

Located the new todo input field
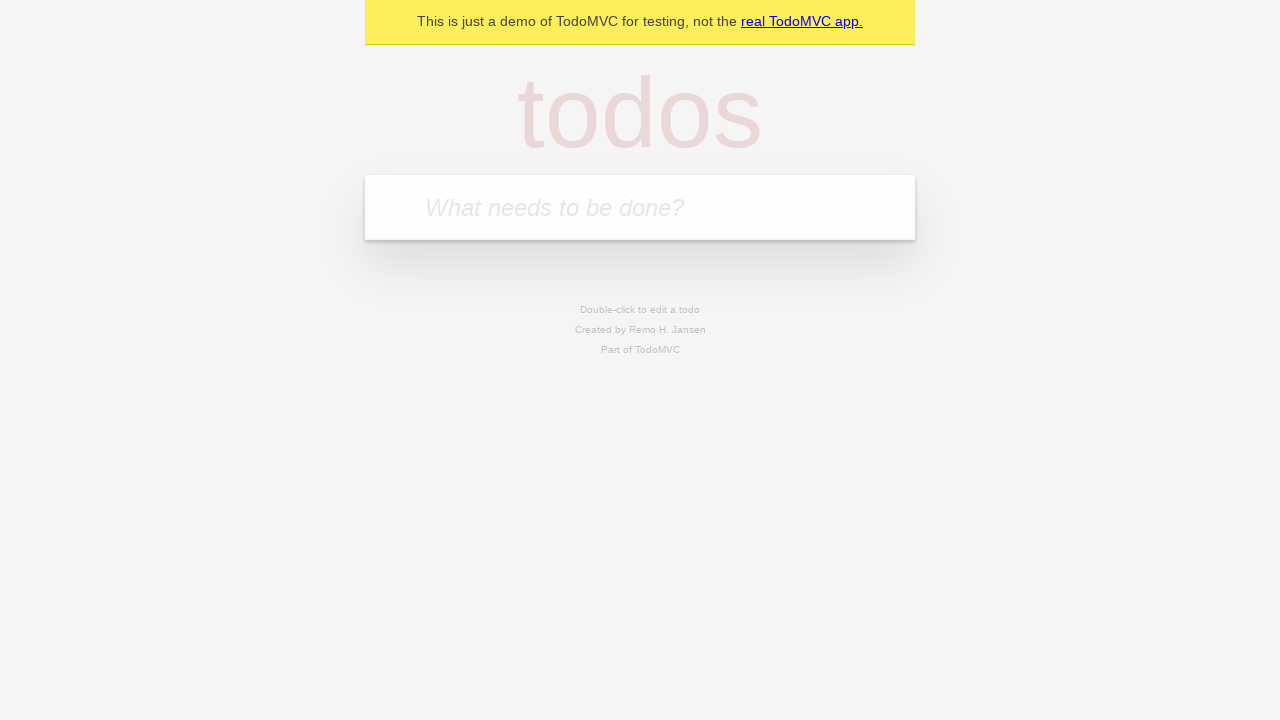

Filled todo input with 'watch monty python' on internal:attr=[placeholder="What needs to be done?"i]
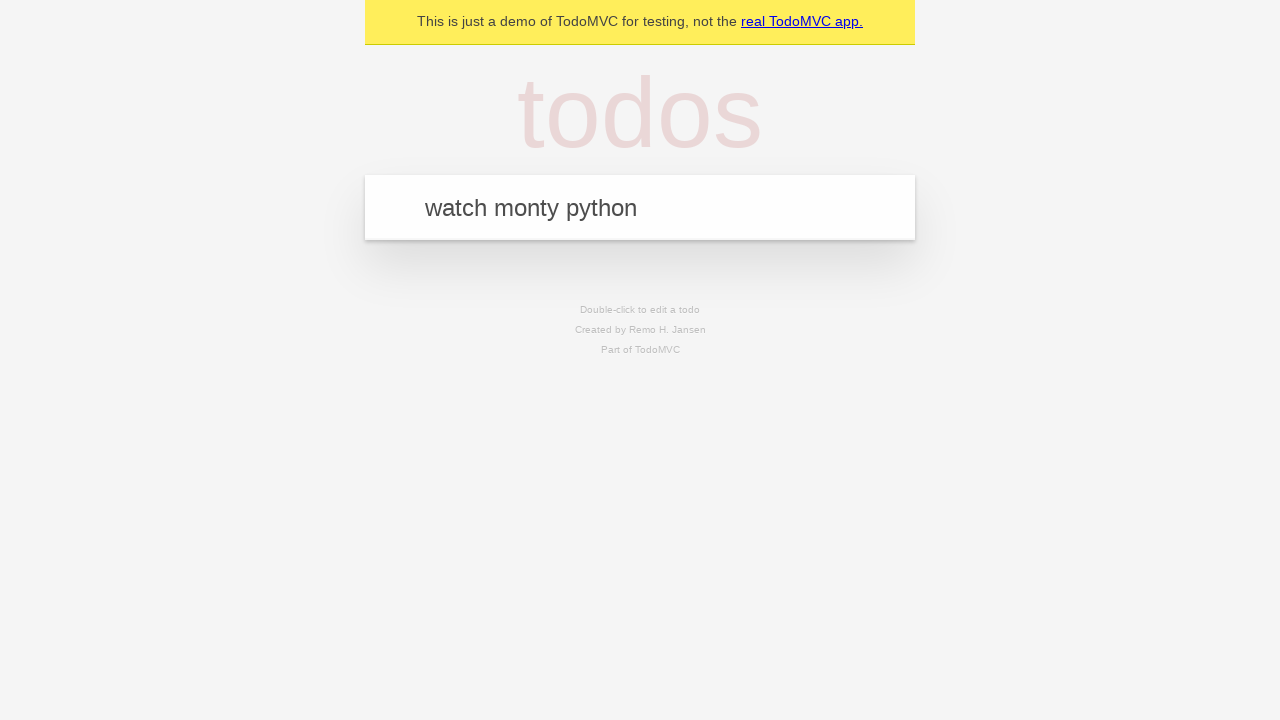

Pressed Enter to create todo 'watch monty python' on internal:attr=[placeholder="What needs to be done?"i]
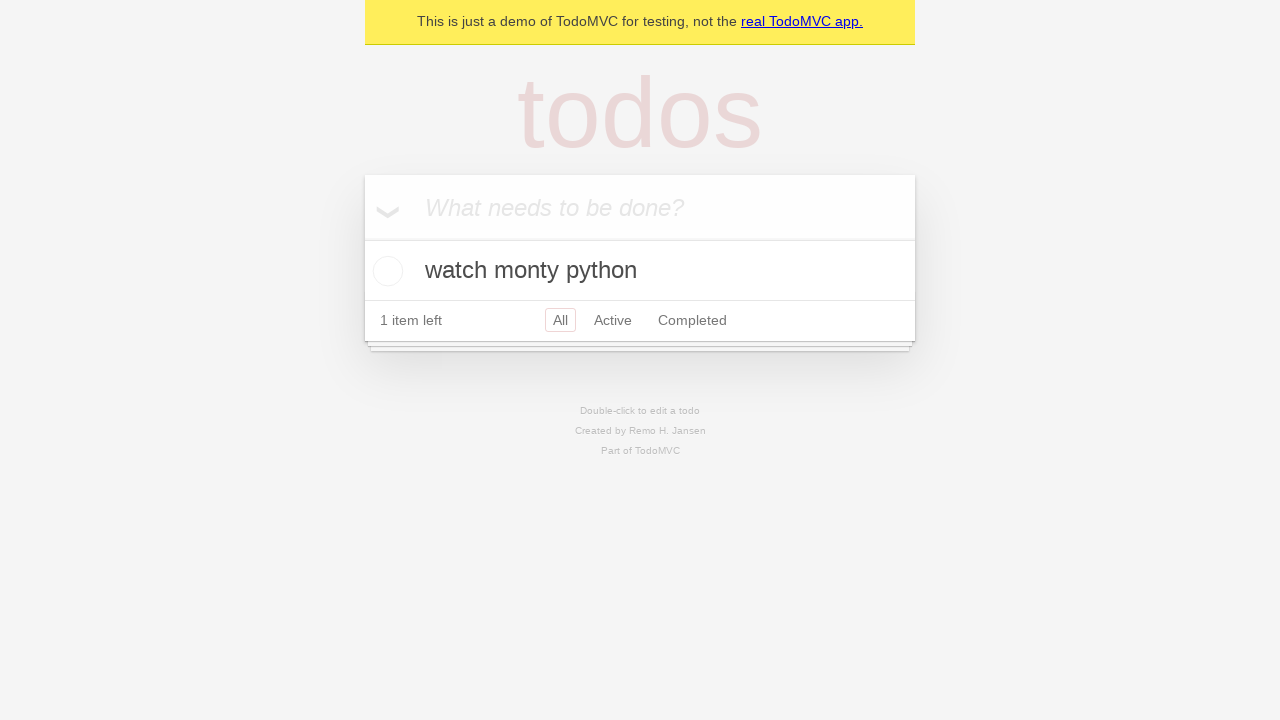

Filled todo input with 'feed the cat' on internal:attr=[placeholder="What needs to be done?"i]
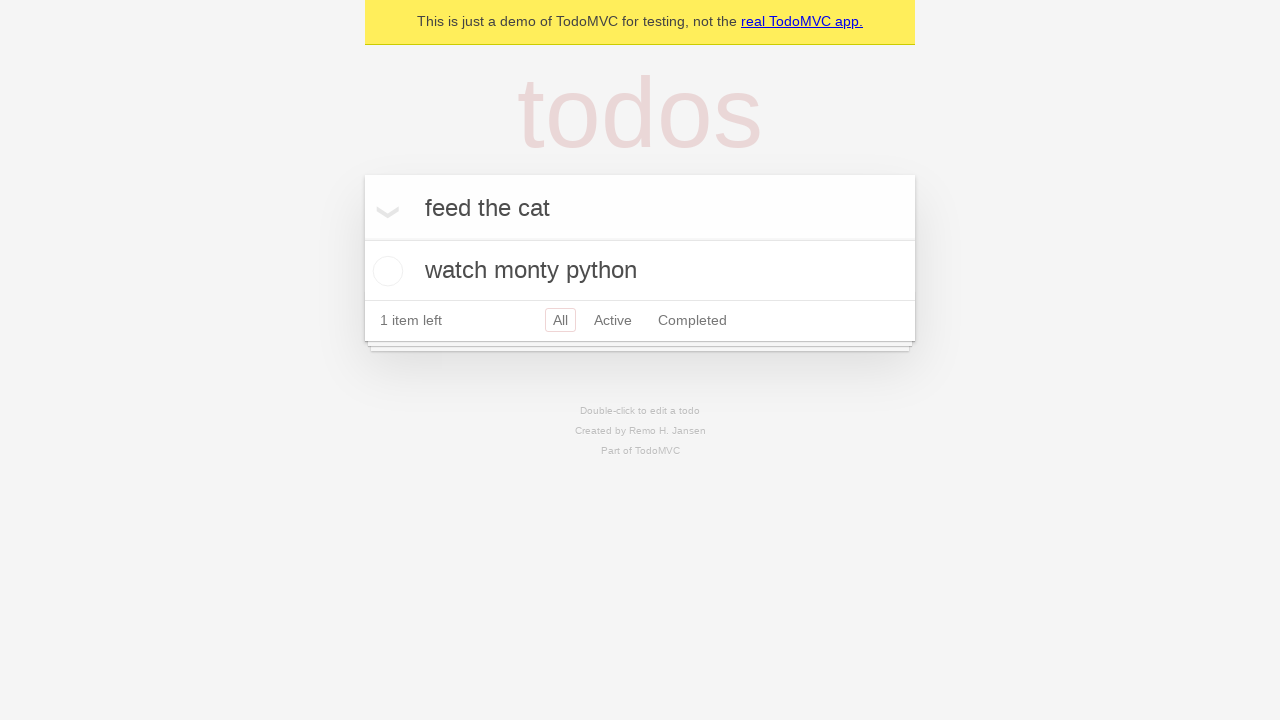

Pressed Enter to create todo 'feed the cat' on internal:attr=[placeholder="What needs to be done?"i]
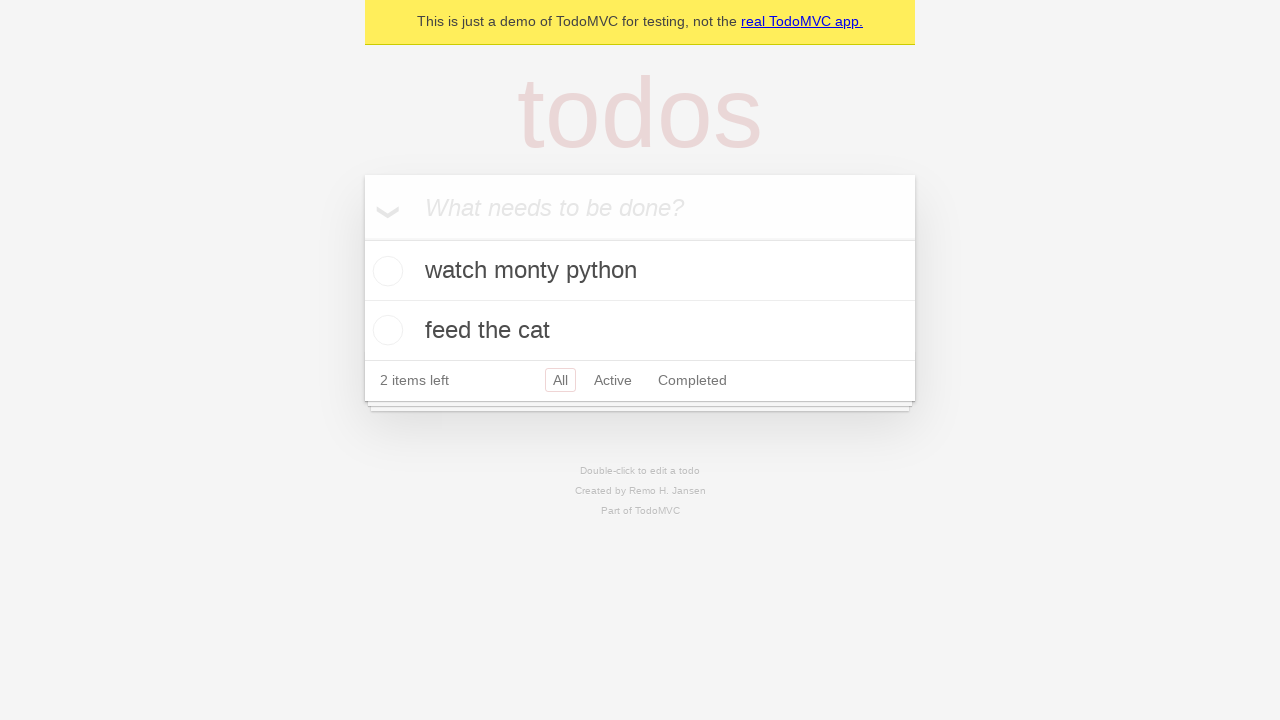

Filled todo input with 'book a doctors appointment' on internal:attr=[placeholder="What needs to be done?"i]
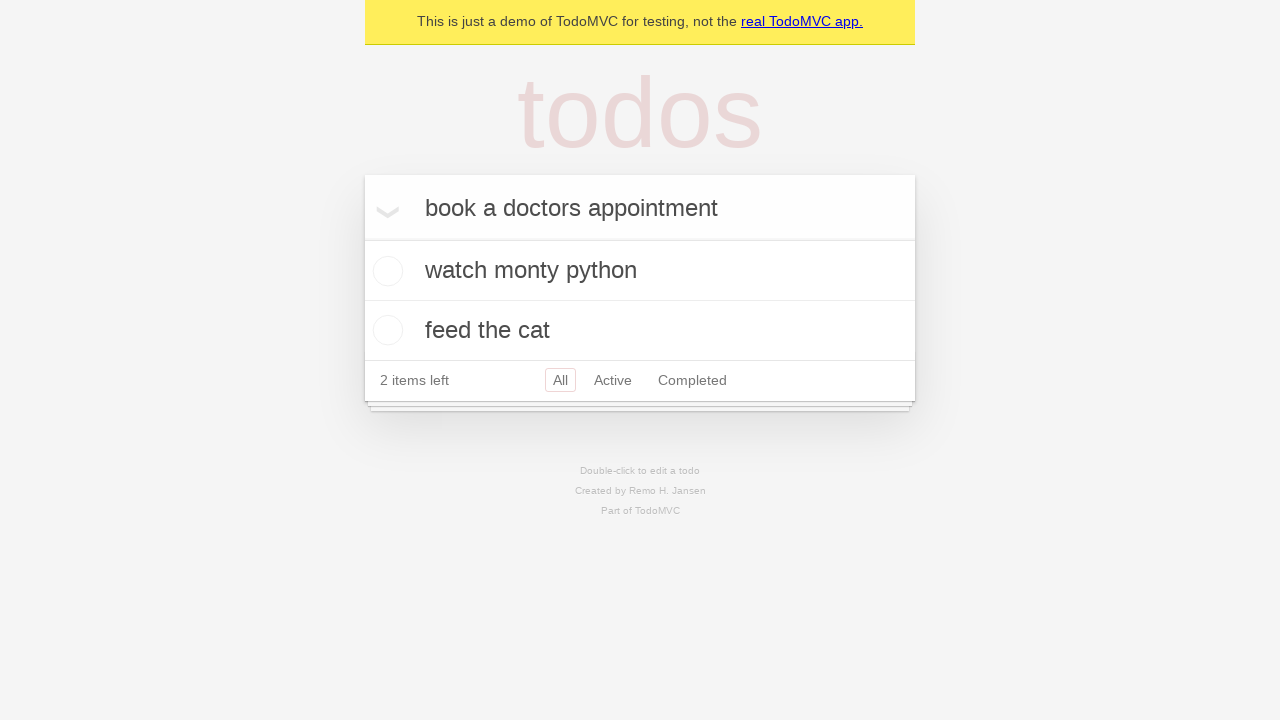

Pressed Enter to create todo 'book a doctors appointment' on internal:attr=[placeholder="What needs to be done?"i]
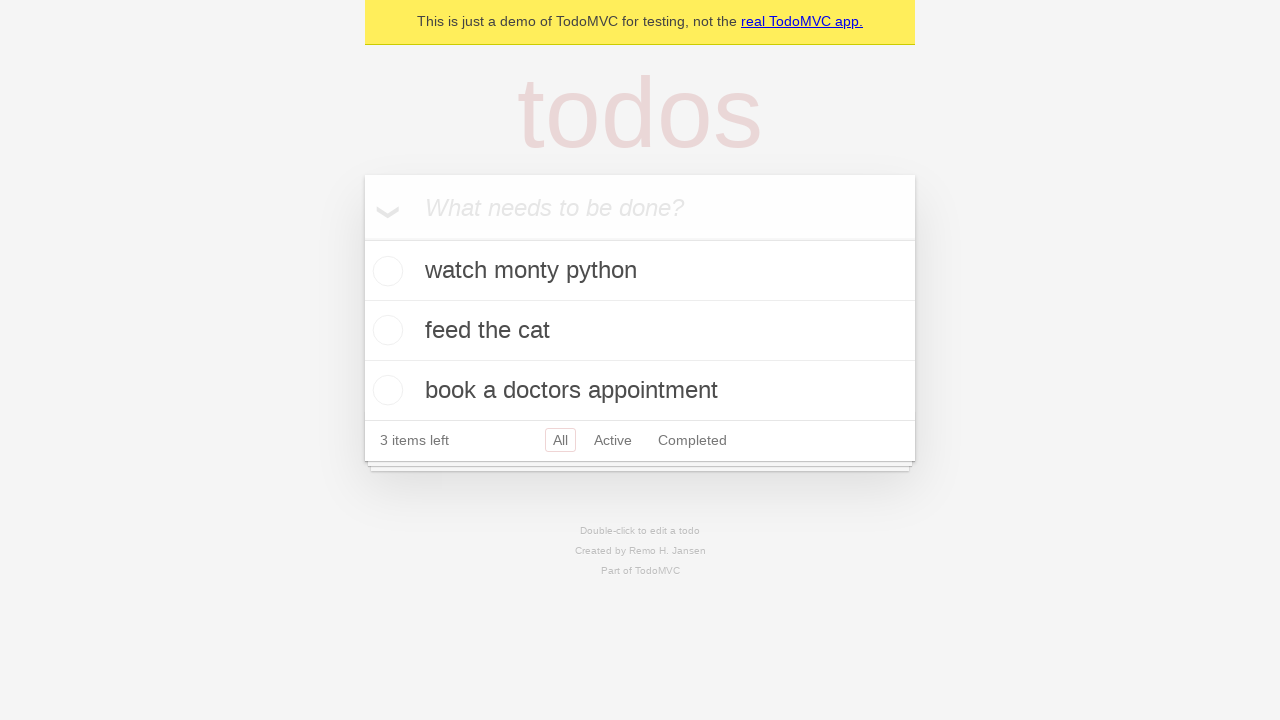

Checked the second todo item (feed the cat) at (385, 330) on internal:testid=[data-testid="todo-item"s] >> nth=1 >> internal:role=checkbox
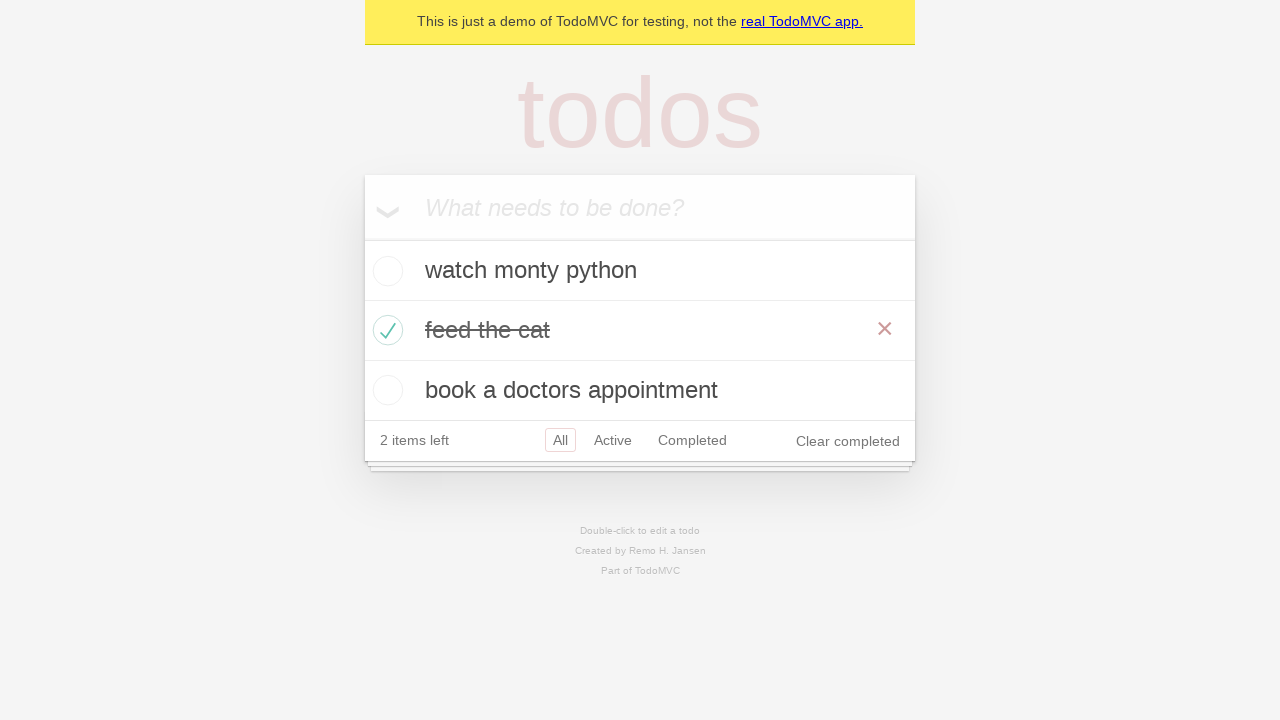

Clicked 'Clear completed' button at (848, 441) on internal:role=button[name="Clear completed"i]
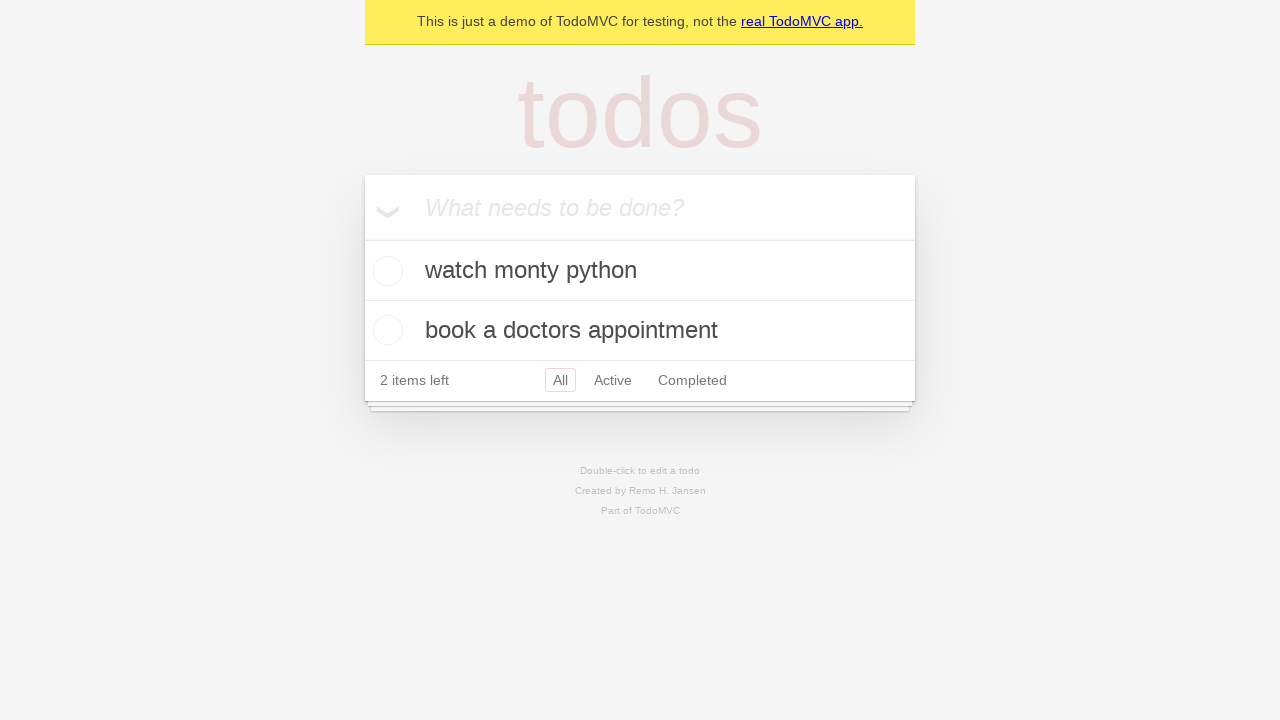

Waited for completed item to be removed from DOM
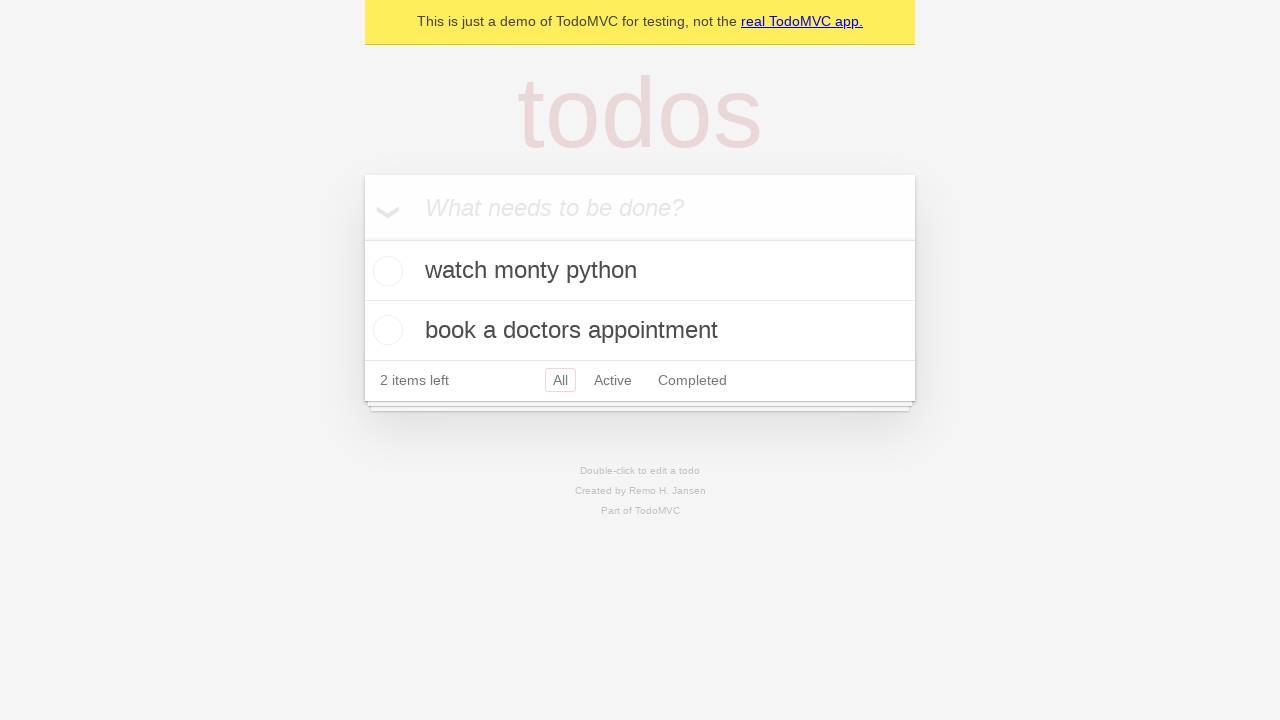

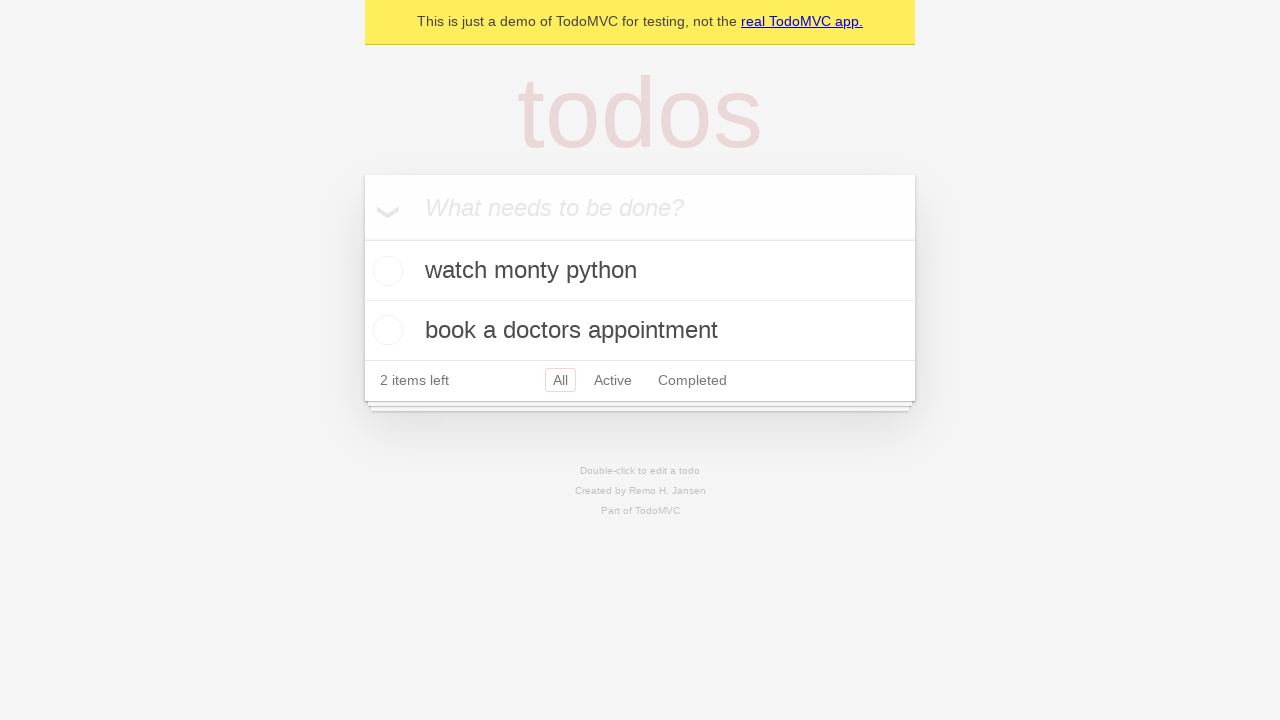